Tests keyboard key press functionality by sending the space key to an input element and verifying the displayed result text shows the correct key was pressed

Starting URL: http://the-internet.herokuapp.com/key_presses

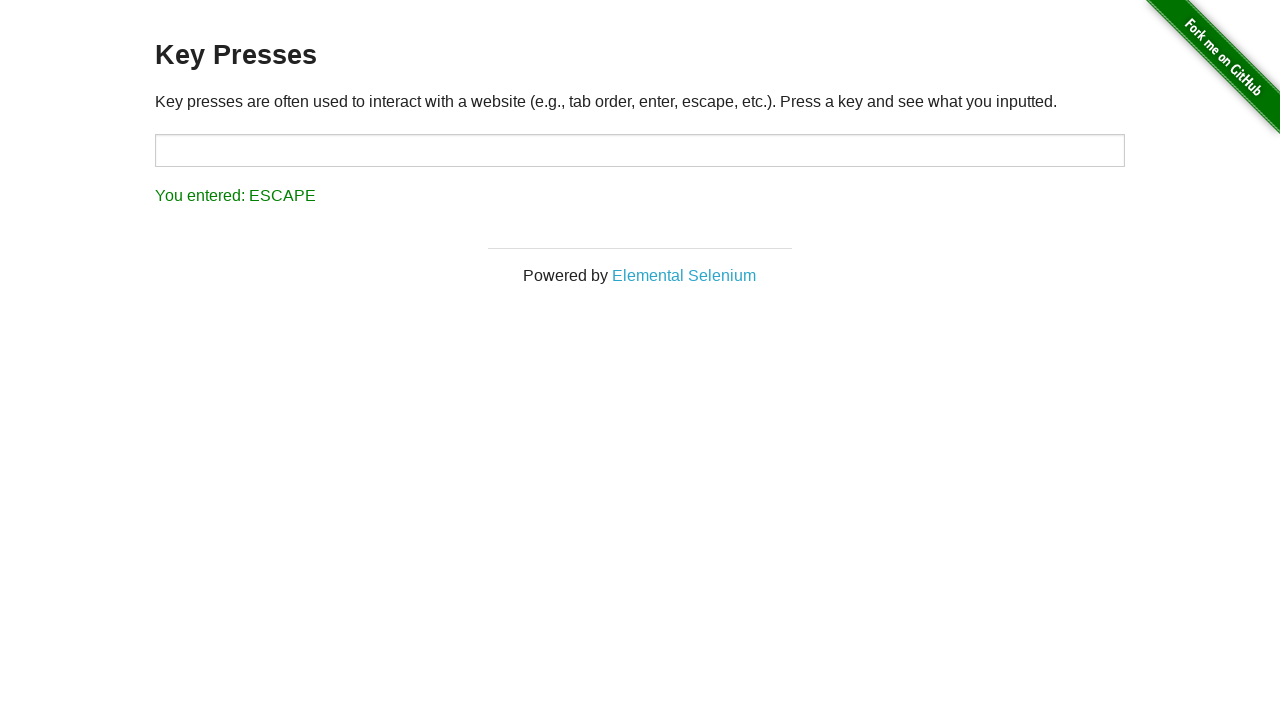

Pressed Space key on target input element on #target
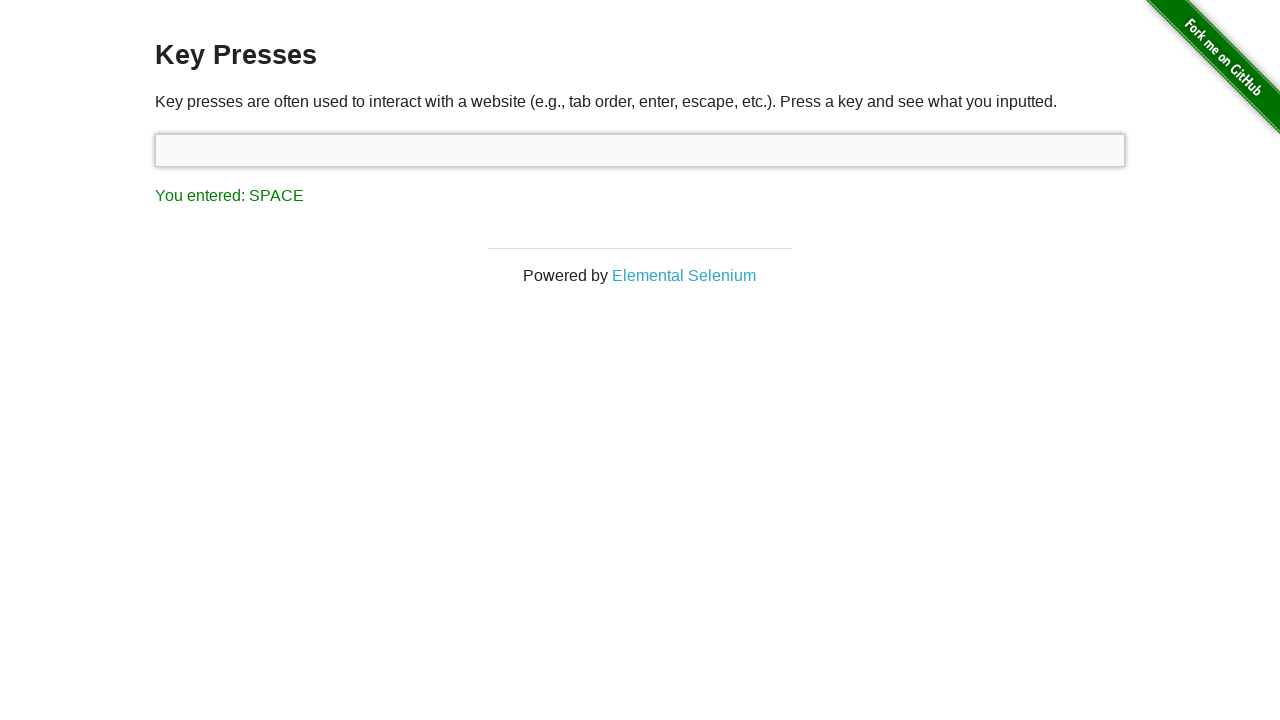

Result element loaded and visible
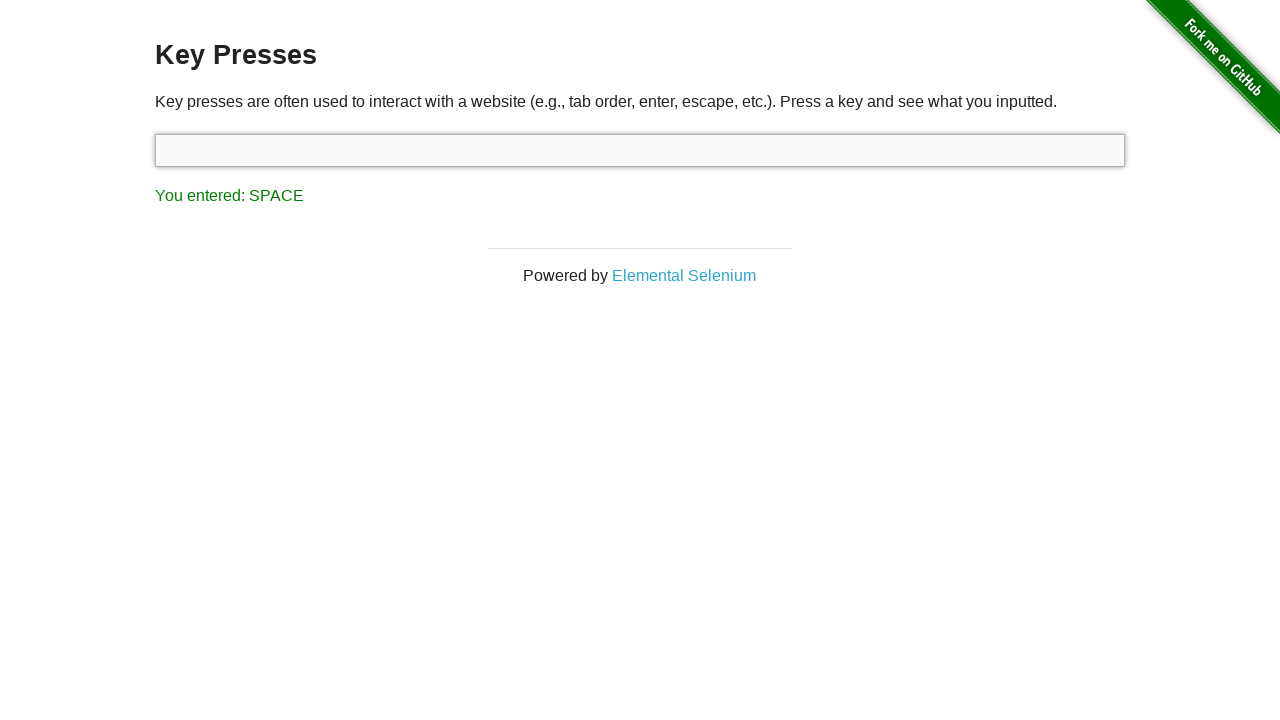

Retrieved result text: You entered: SPACE
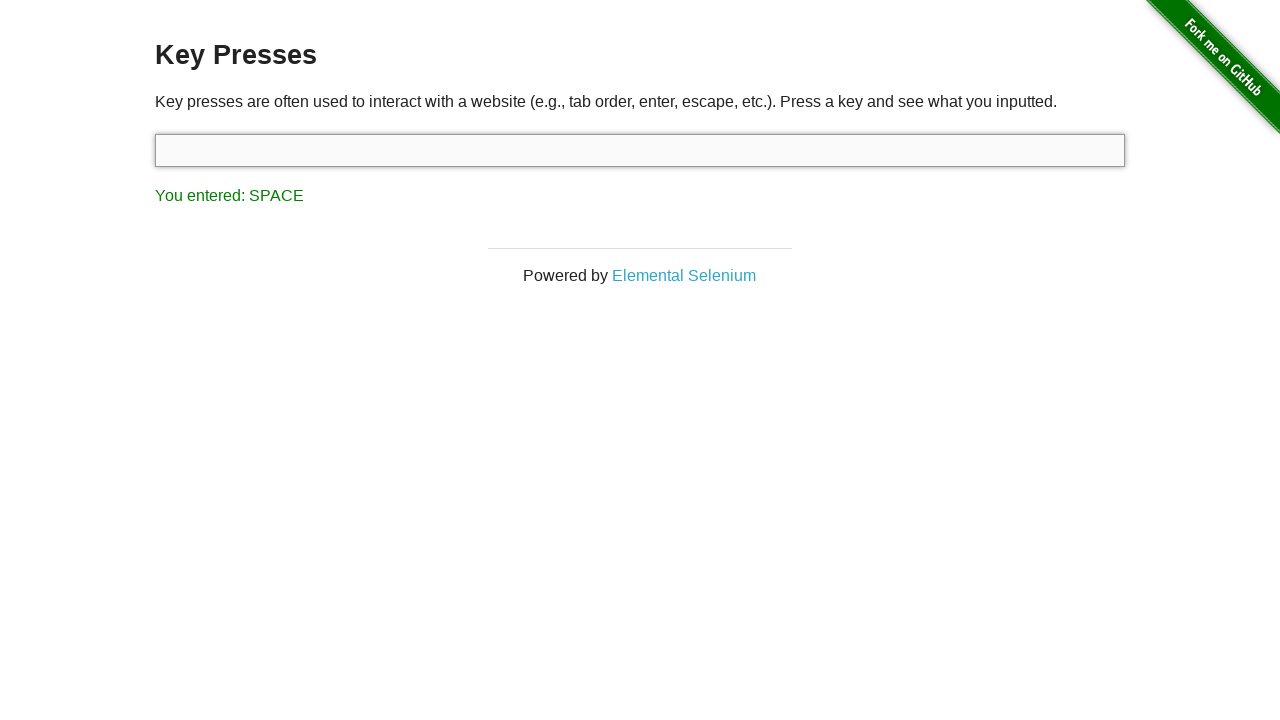

Verified result text shows 'You entered: SPACE'
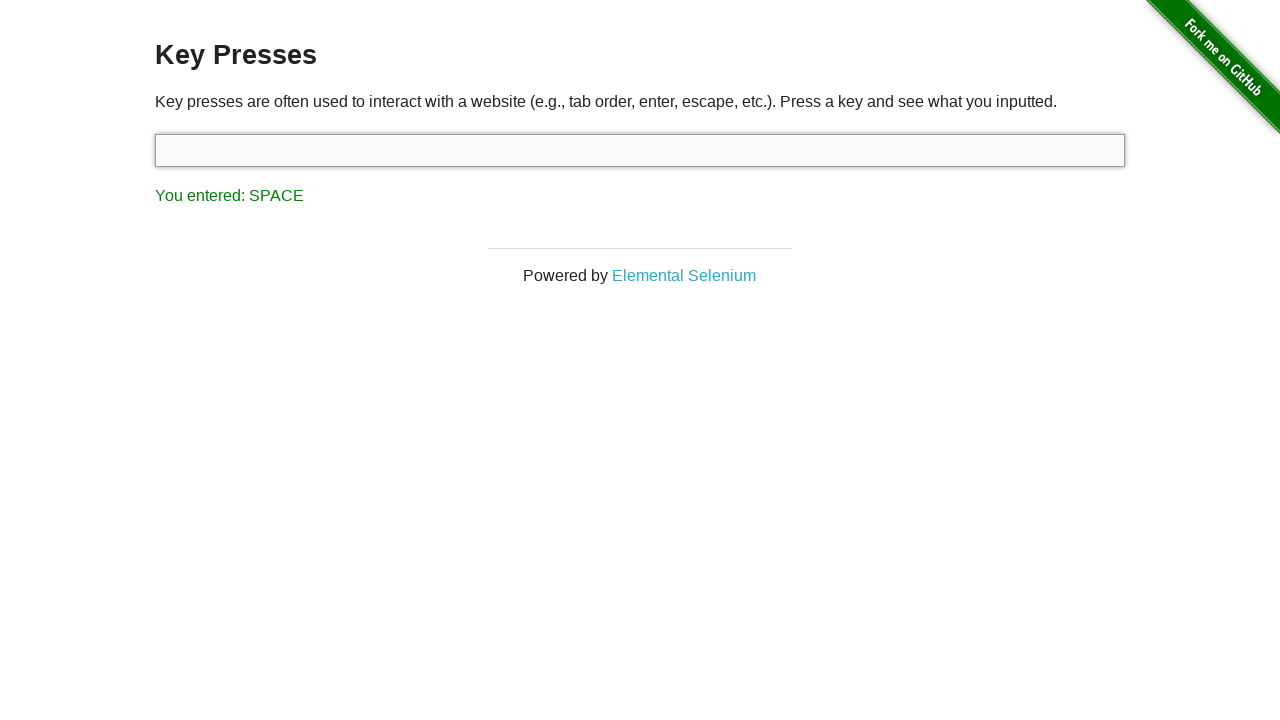

Pressed Tab key using keyboard
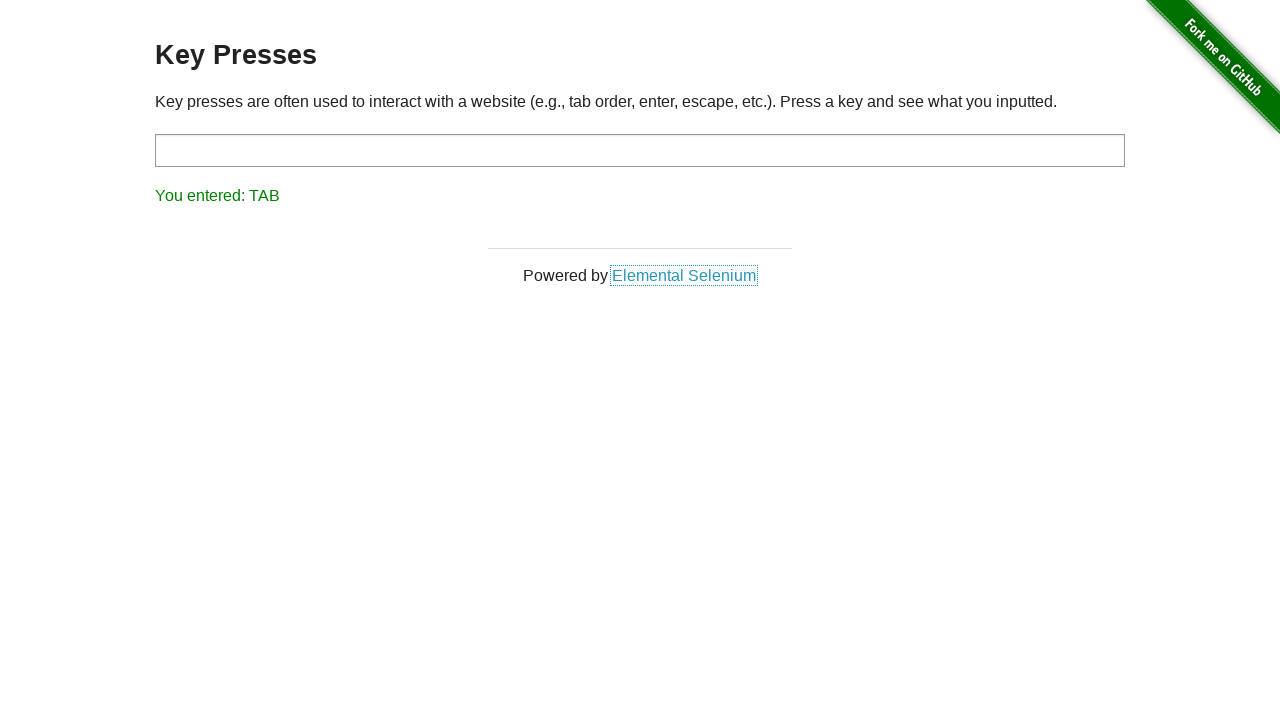

Retrieved result text: You entered: TAB
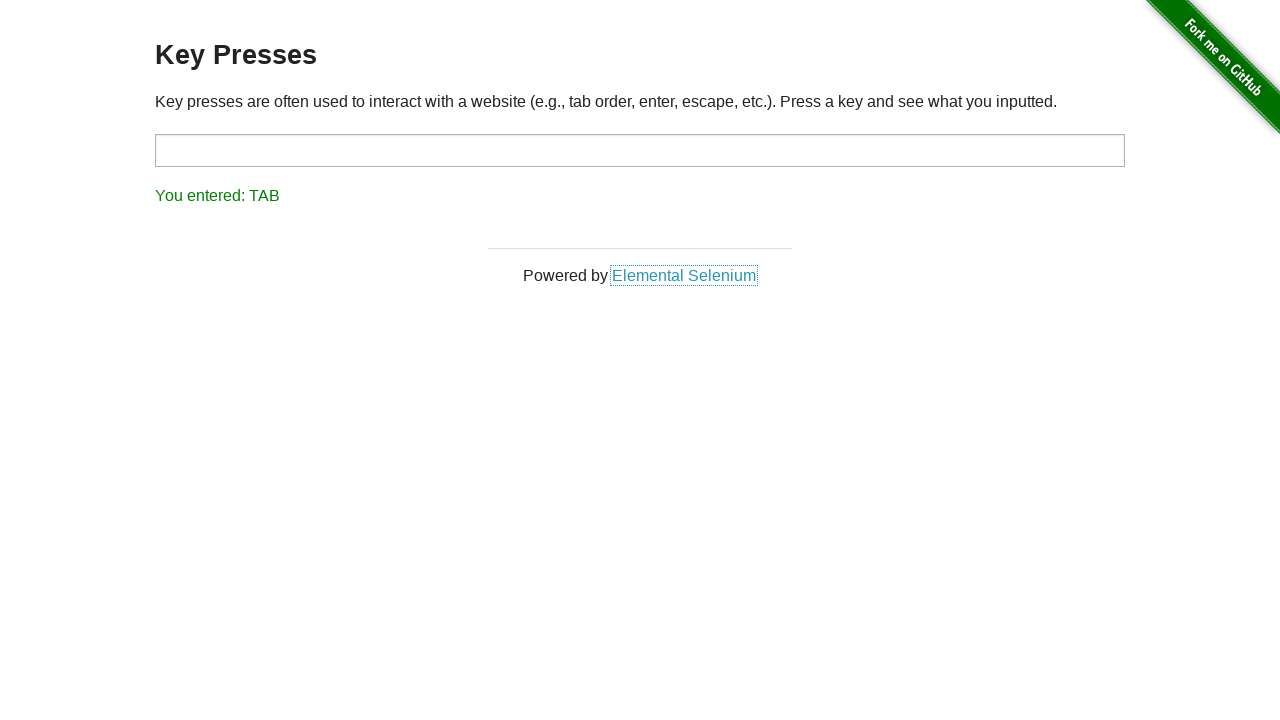

Verified result text shows 'You entered: TAB'
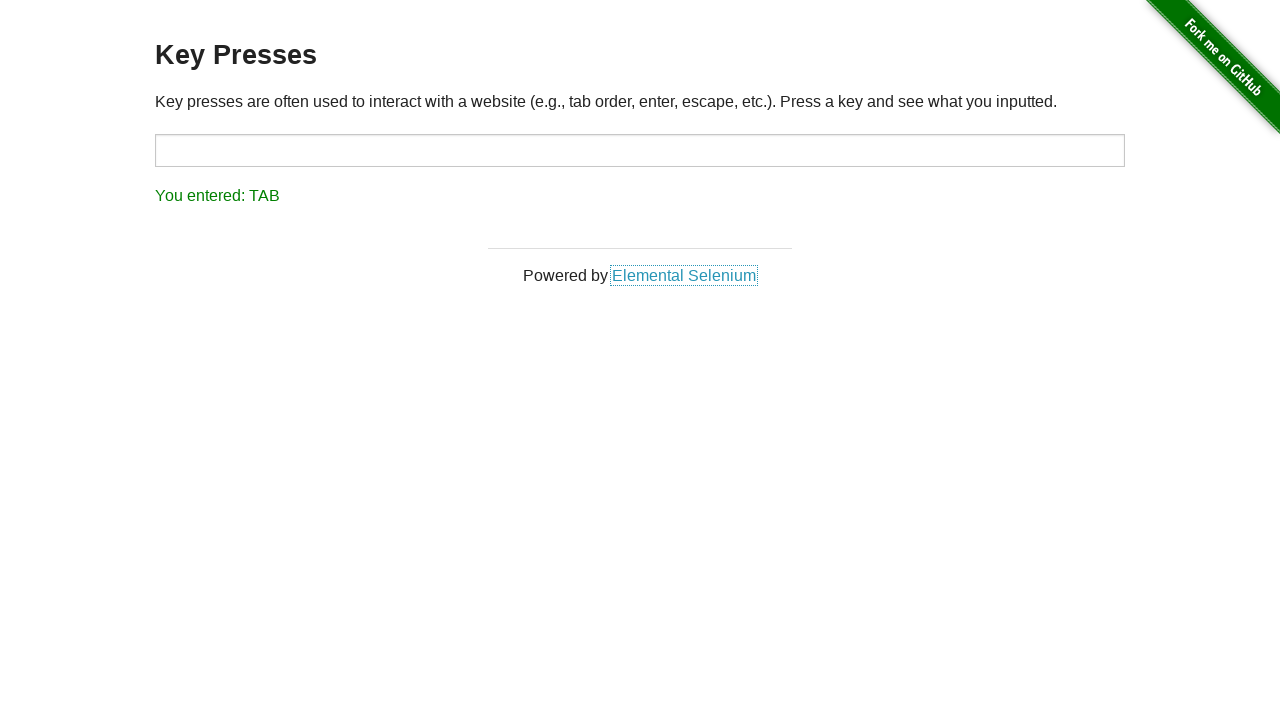

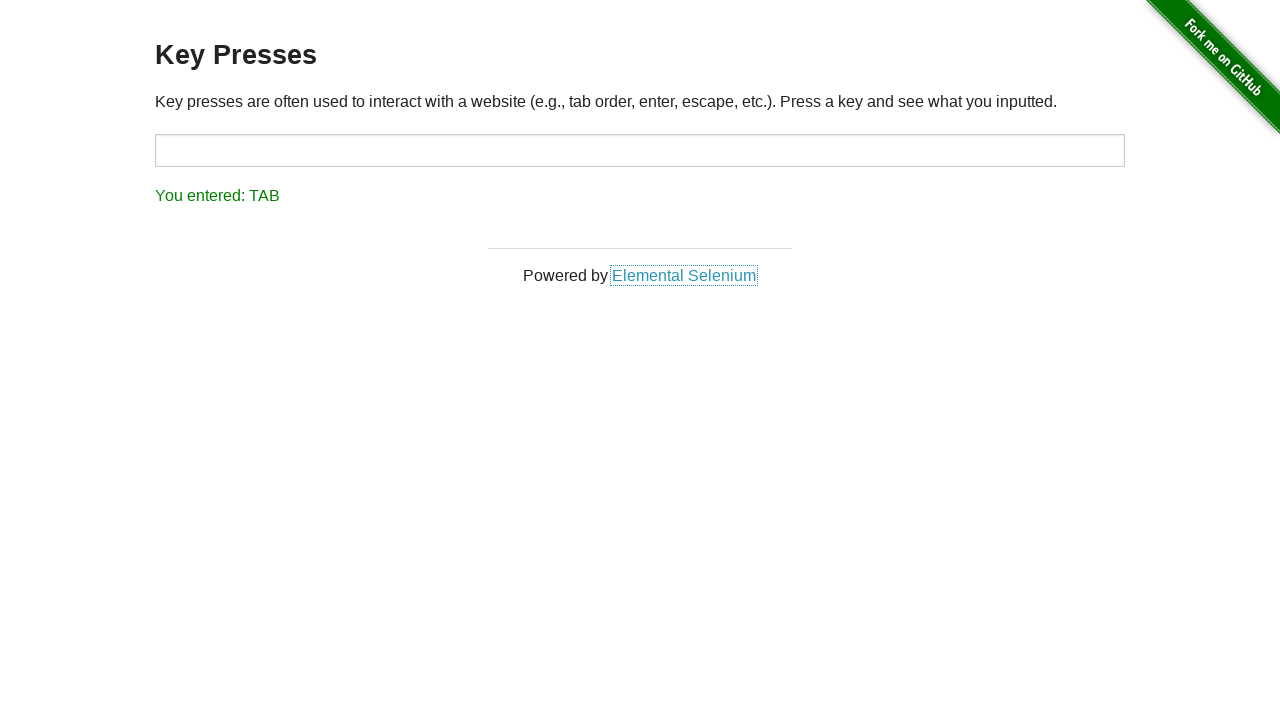